Tests filtering to display only active (non-completed) items

Starting URL: https://demo.playwright.dev/todomvc

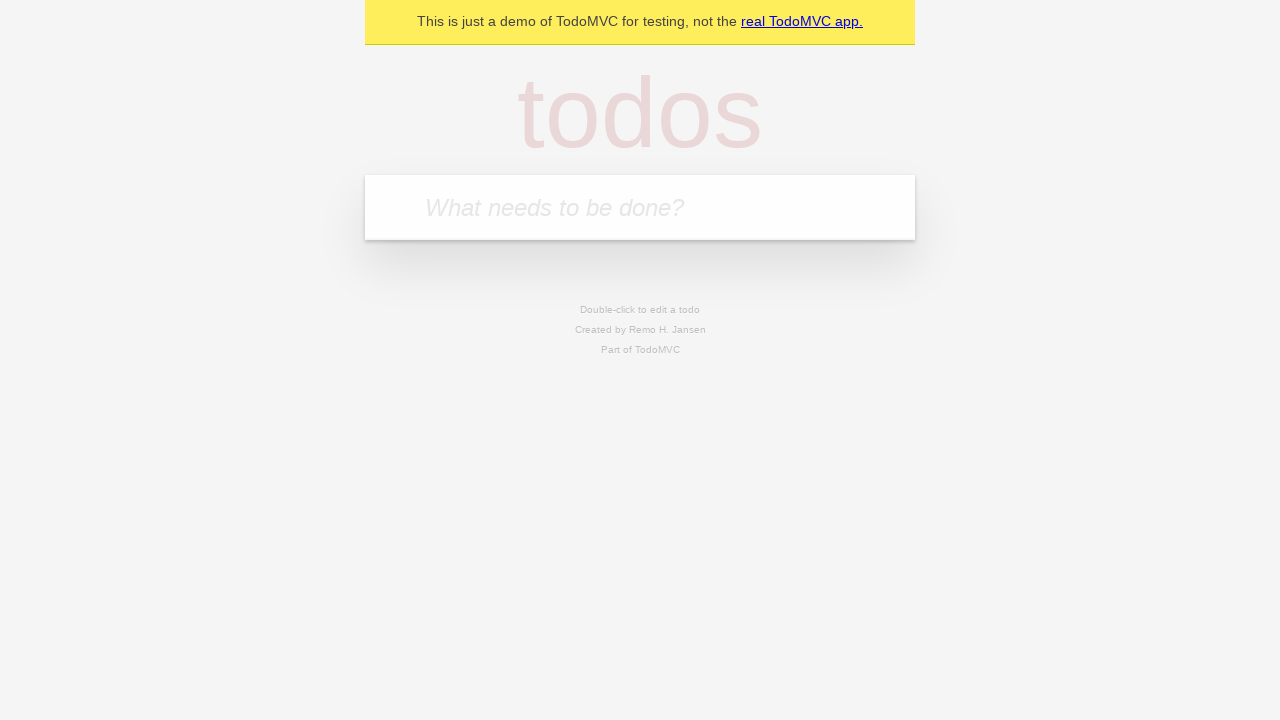

Filled new todo input with 'buy some cheese' on .new-todo
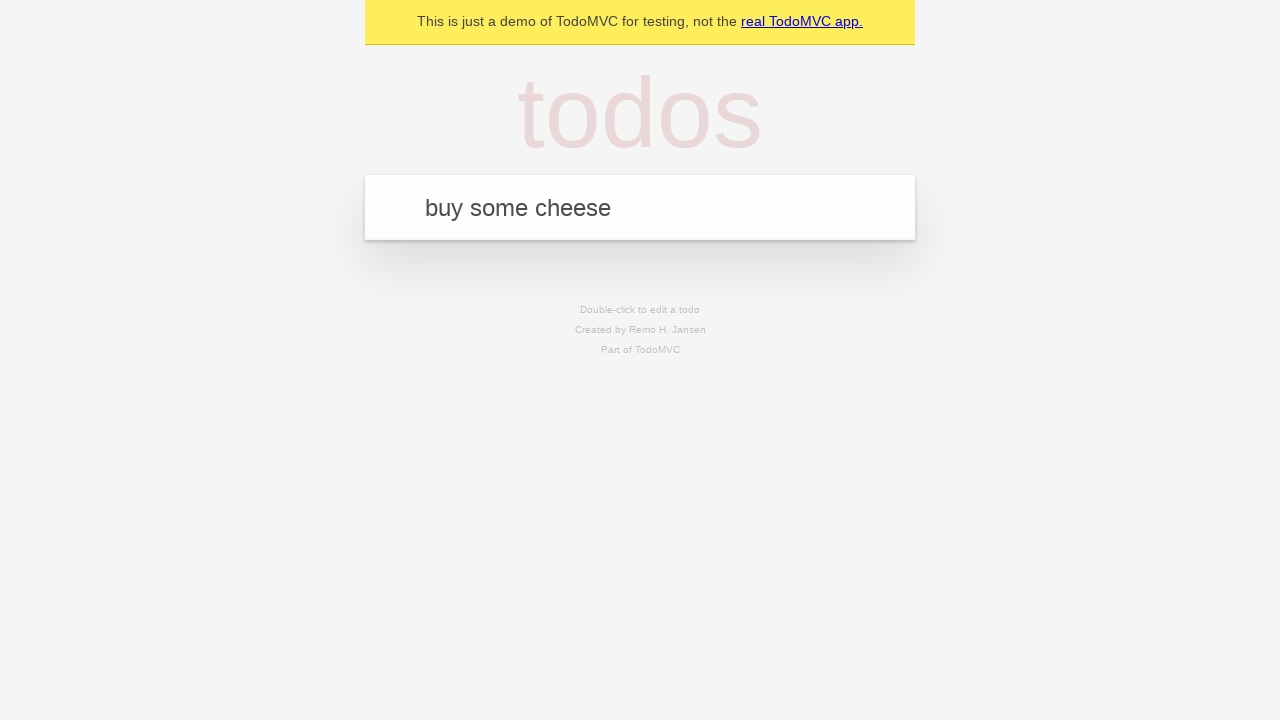

Pressed Enter to create first todo 'buy some cheese' on .new-todo
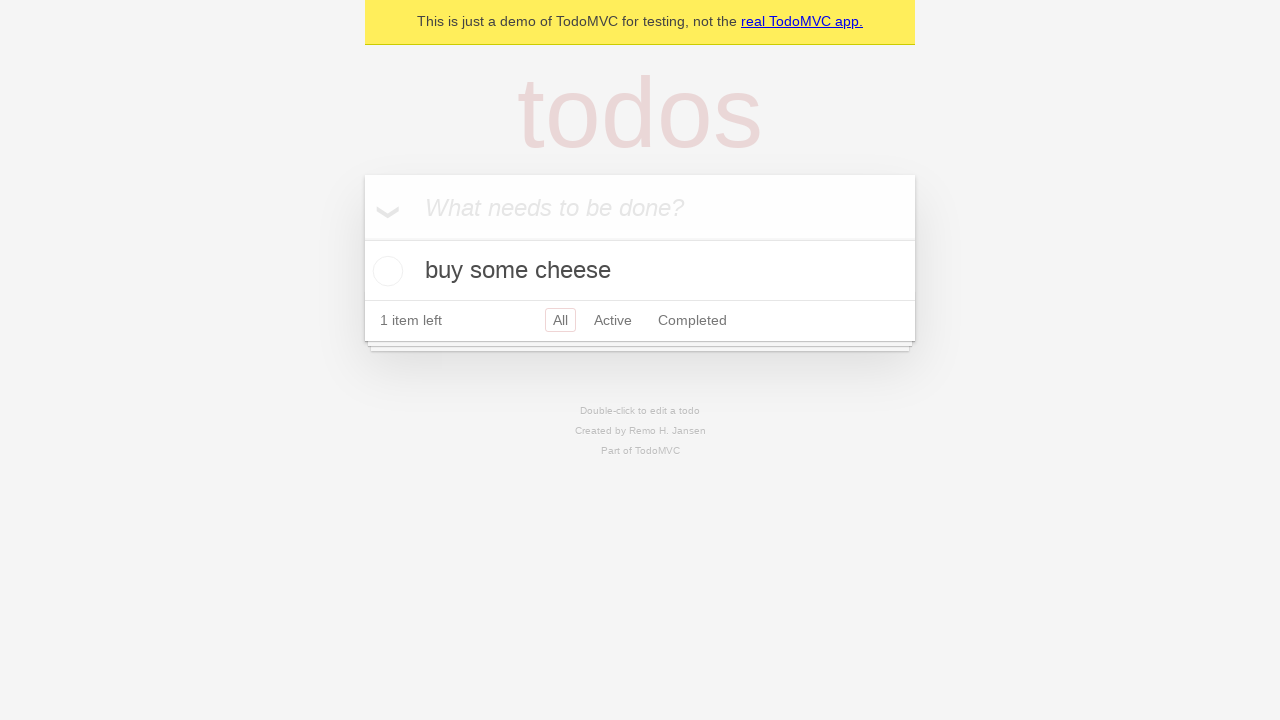

Filled new todo input with 'feed the cat' on .new-todo
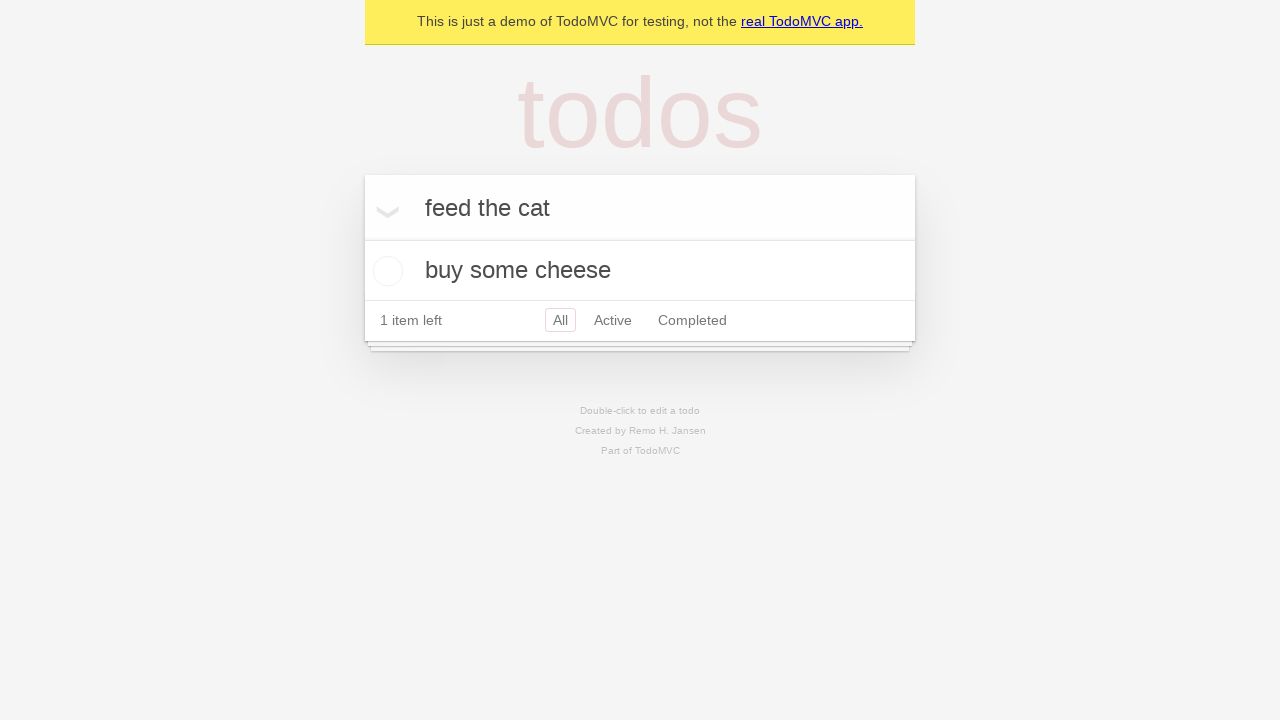

Pressed Enter to create second todo 'feed the cat' on .new-todo
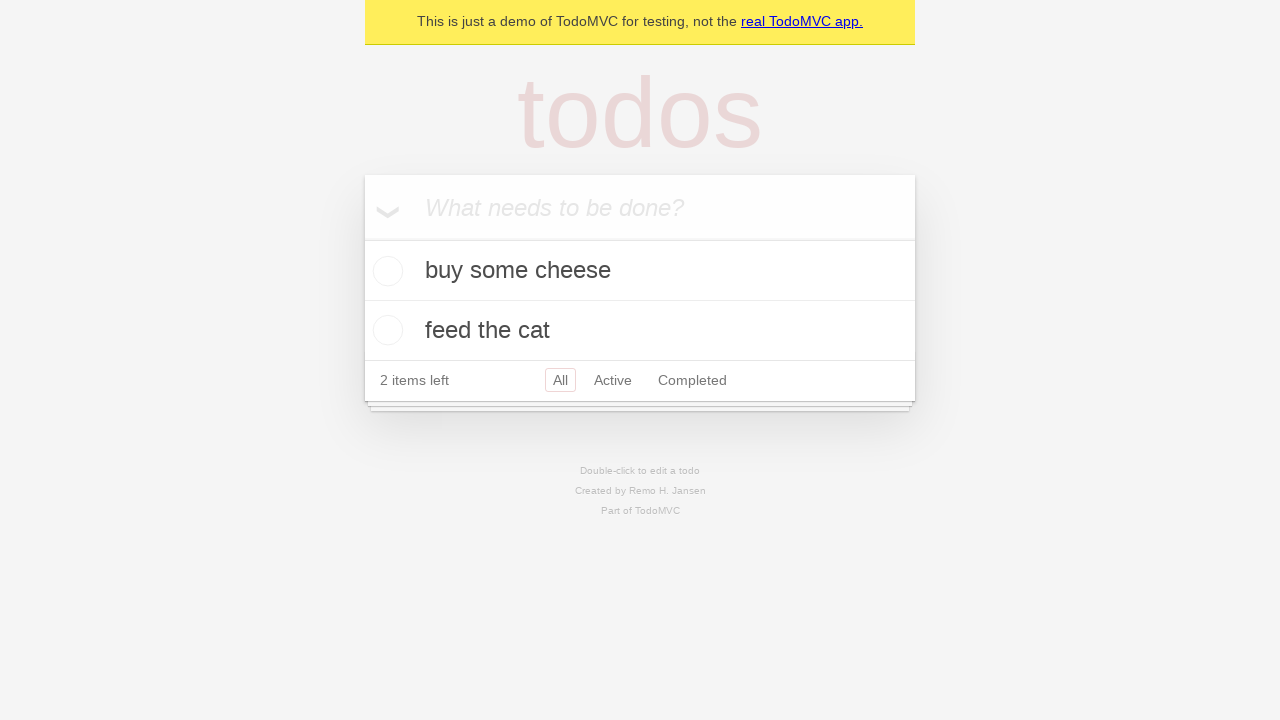

Filled new todo input with 'book a doctors appointment' on .new-todo
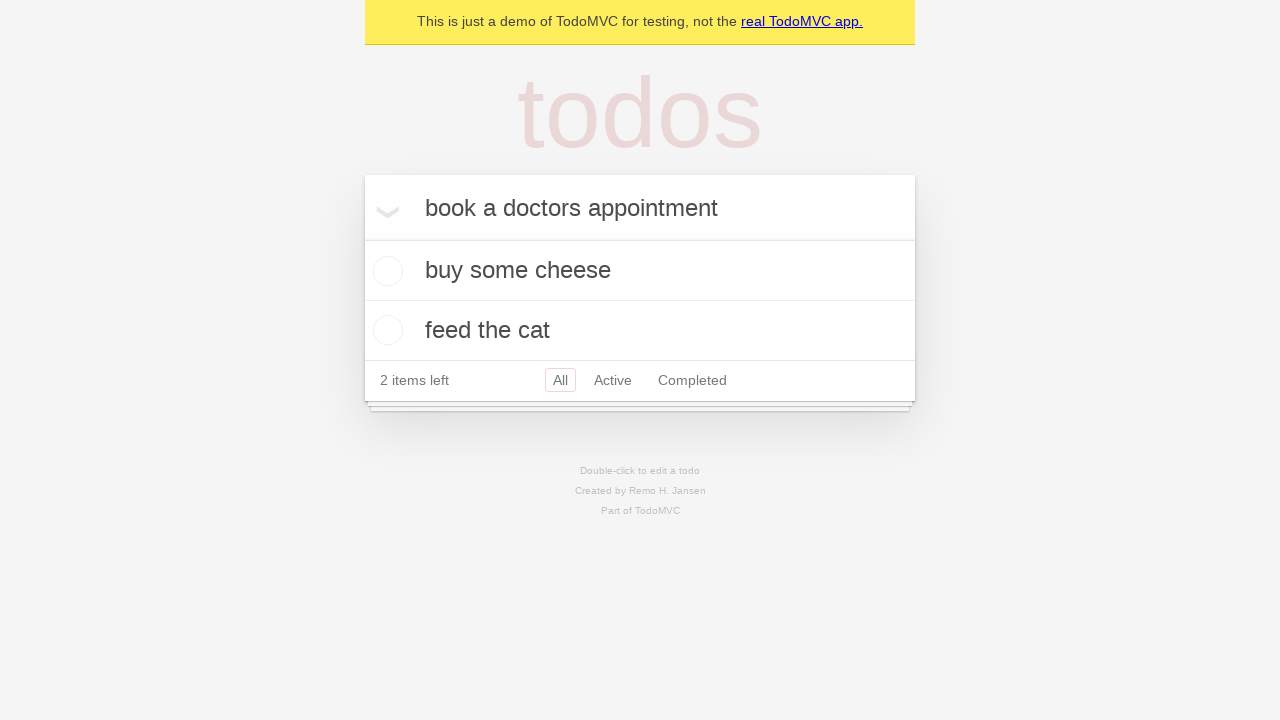

Pressed Enter to create third todo 'book a doctors appointment' on .new-todo
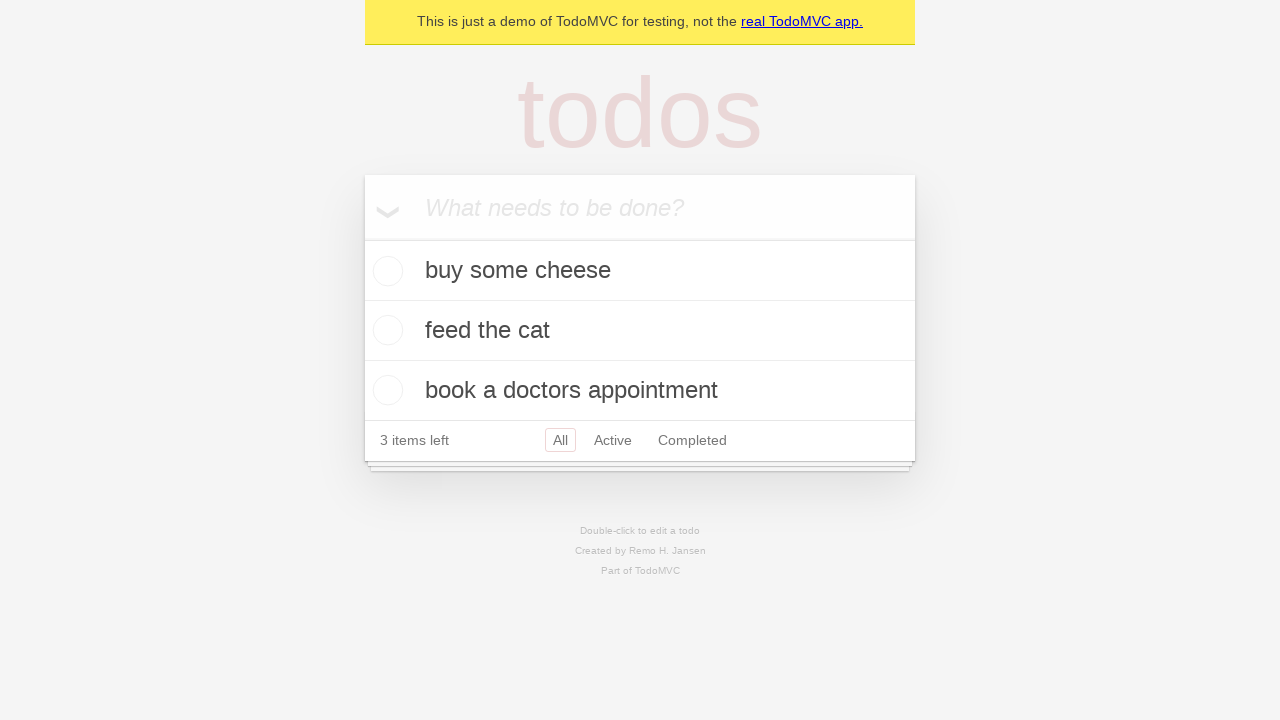

Waited for all three todos to be loaded in the list
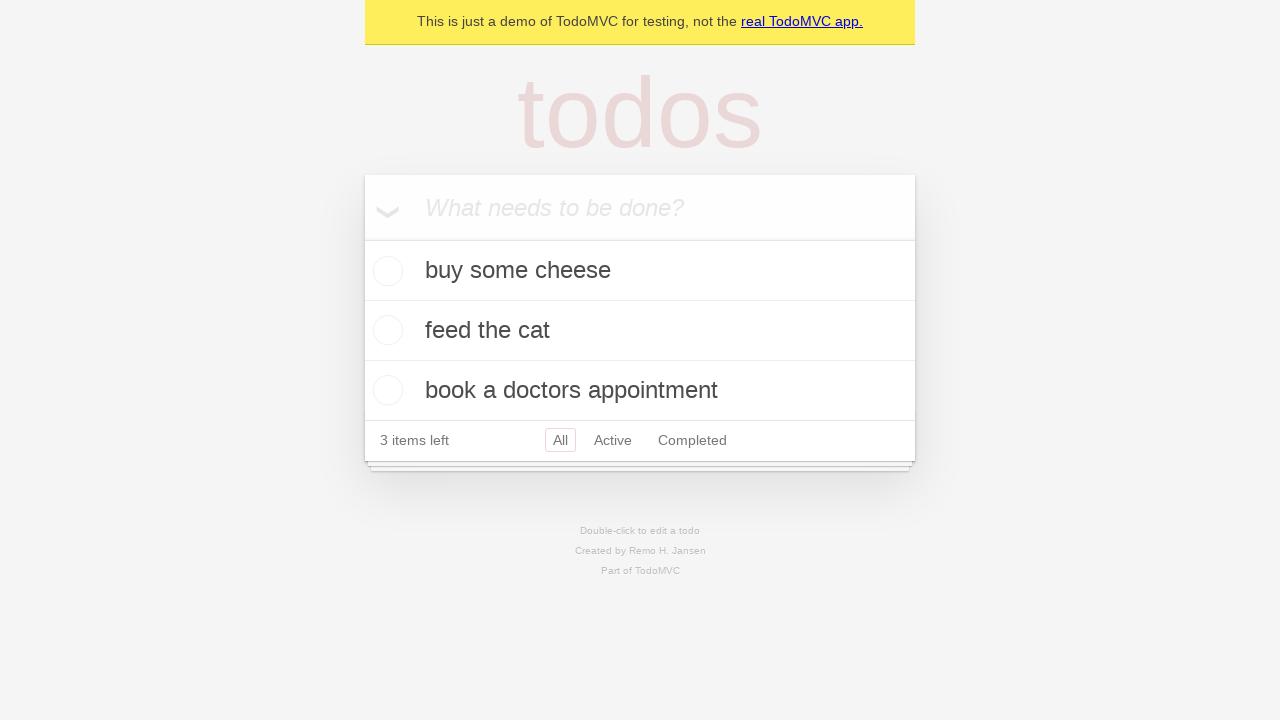

Marked second todo 'feed the cat' as completed at (385, 330) on .todo-list li .toggle >> nth=1
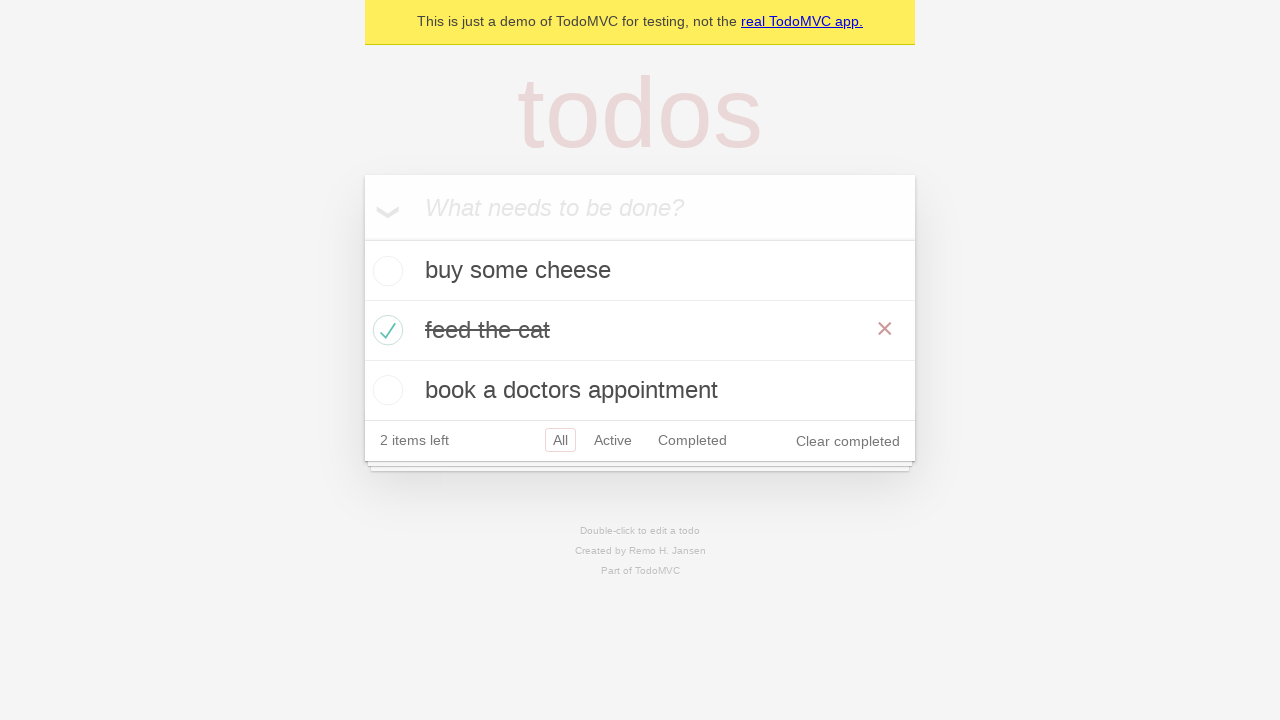

Clicked Active filter to display only non-completed items at (613, 440) on .filters >> text=Active
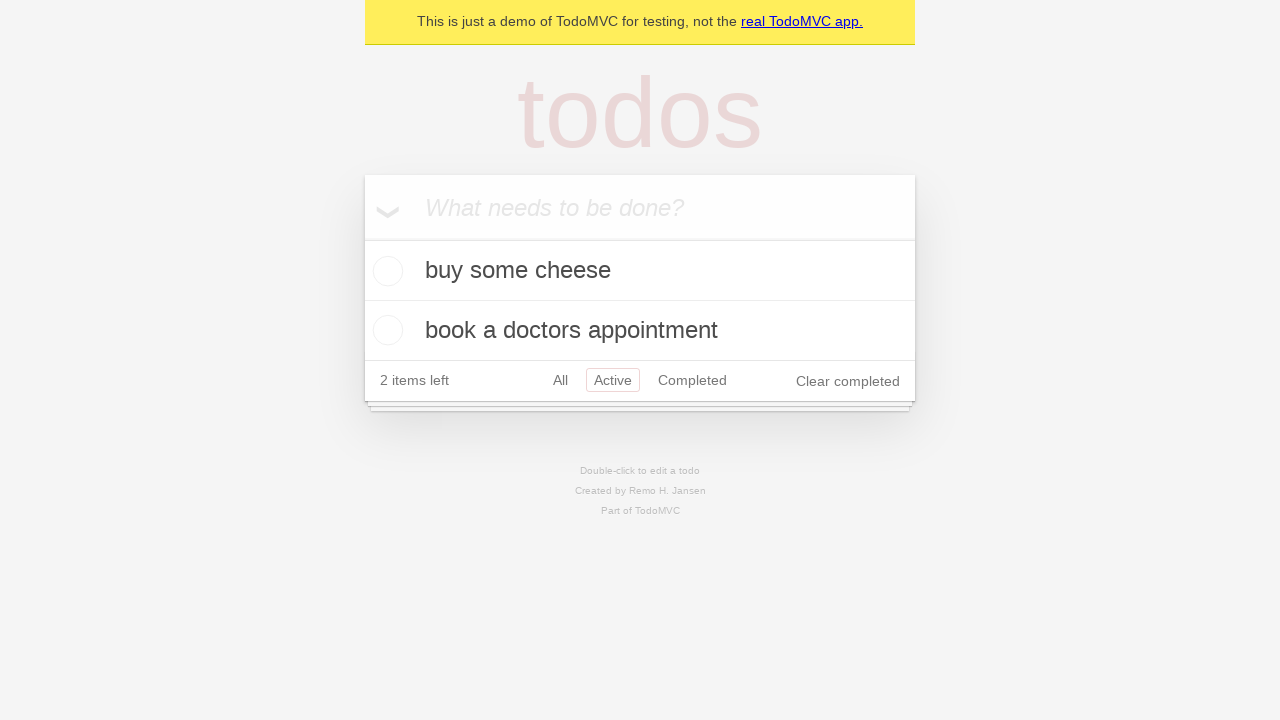

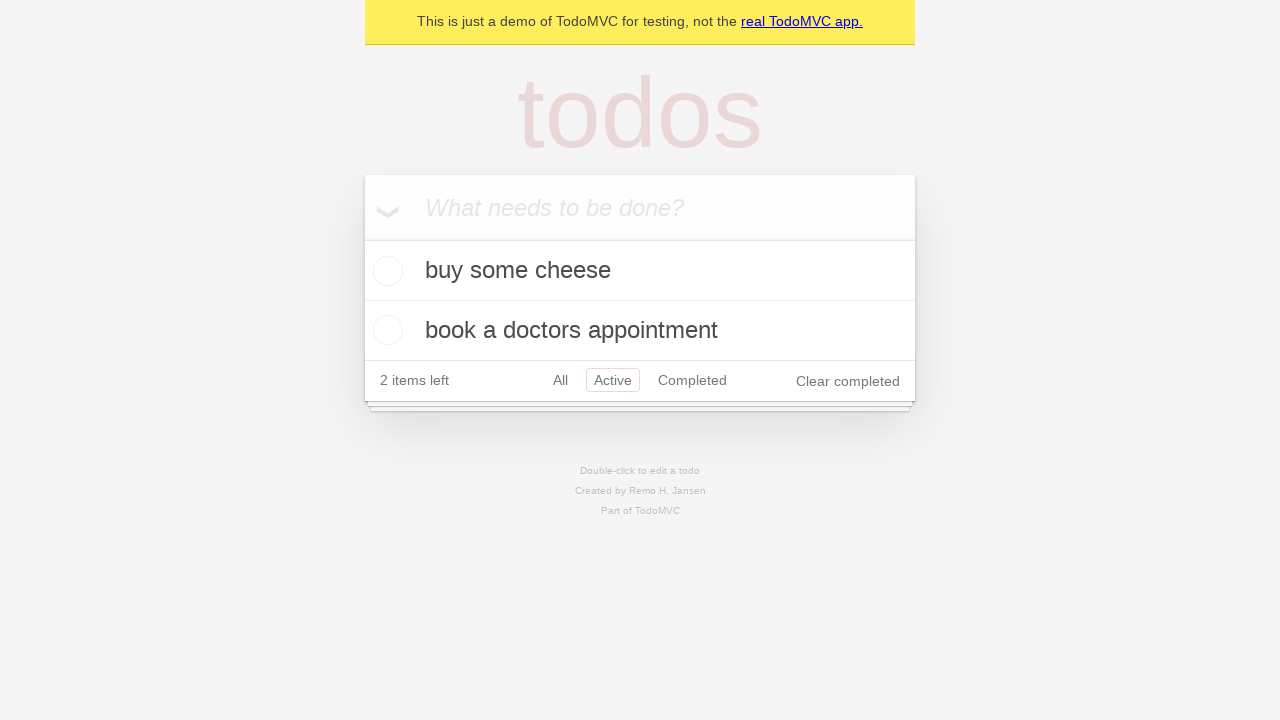